Tests a form submission workflow by reading a hidden attribute value, calculating a result using a mathematical formula, filling in the answer, checking a checkbox, selecting a radio button, and submitting the form.

Starting URL: https://suninjuly.github.io/get_attribute.html

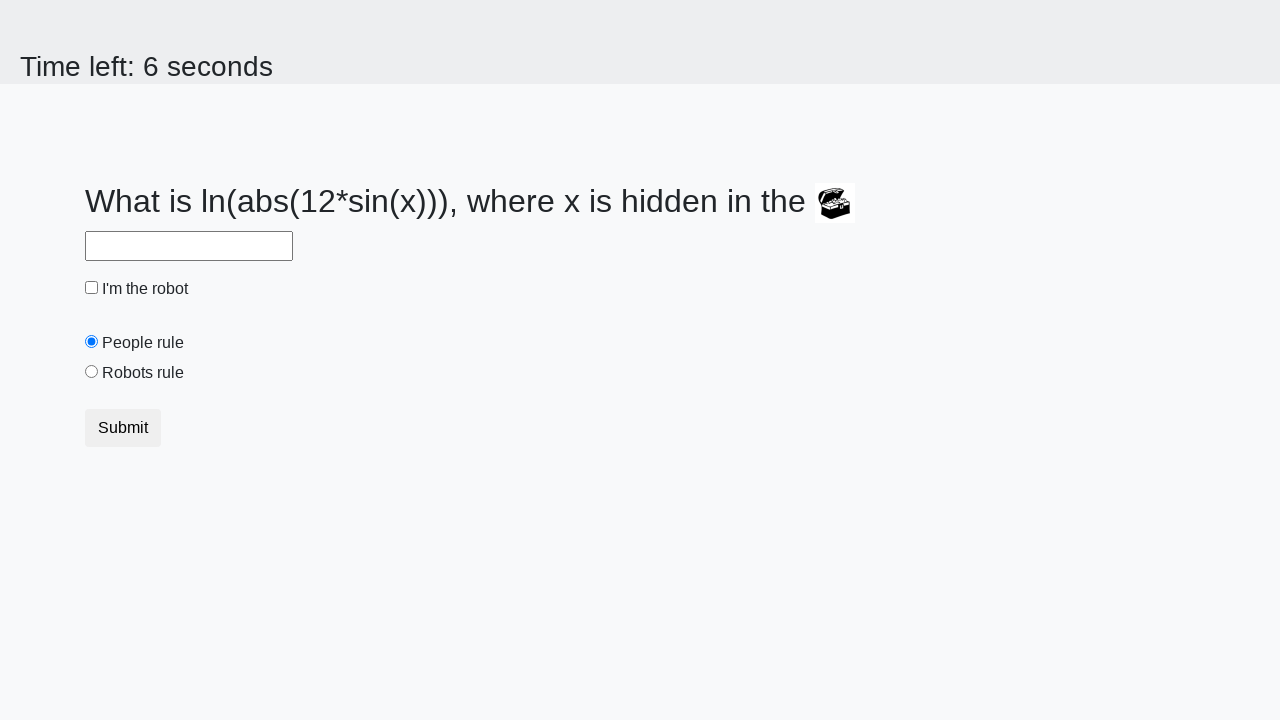

Located the treasure element with hidden attribute
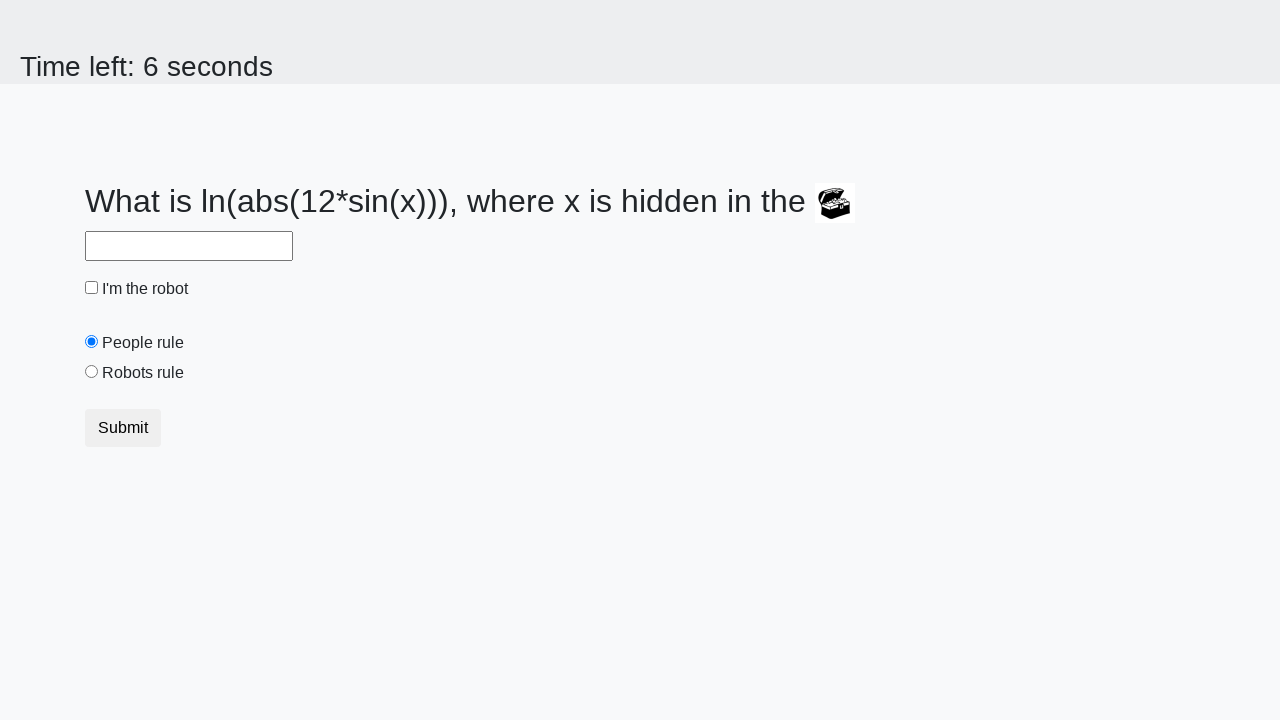

Retrieved hidden attribute value 'valuex' from treasure element
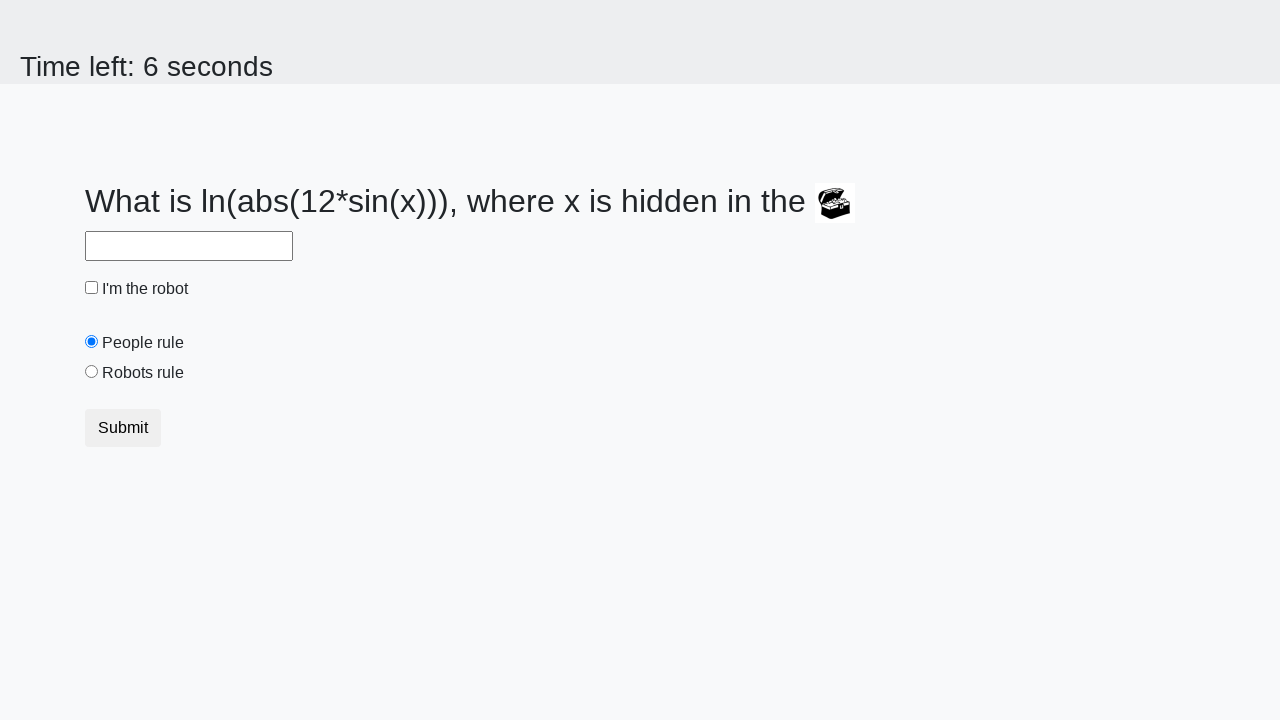

Calculated answer using mathematical formula: y = log(abs(12*sin(115)))
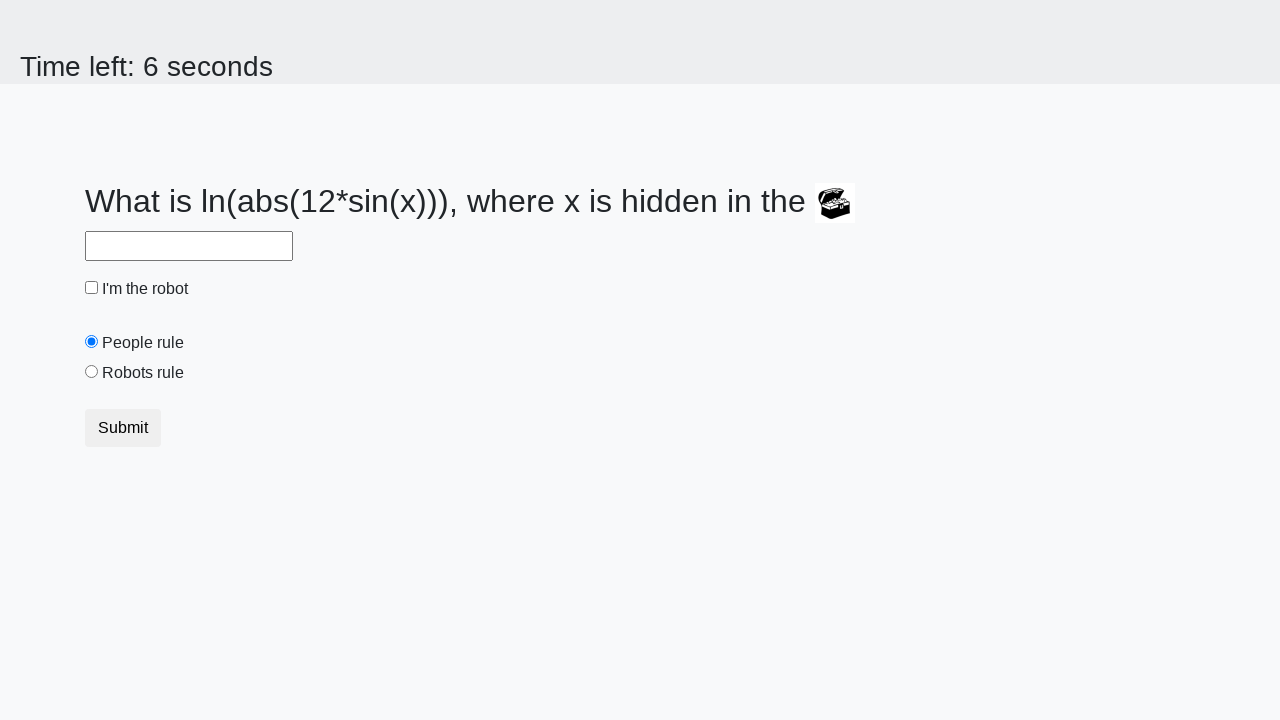

Filled answer field with calculated value: 2.428796863149014 on #answer
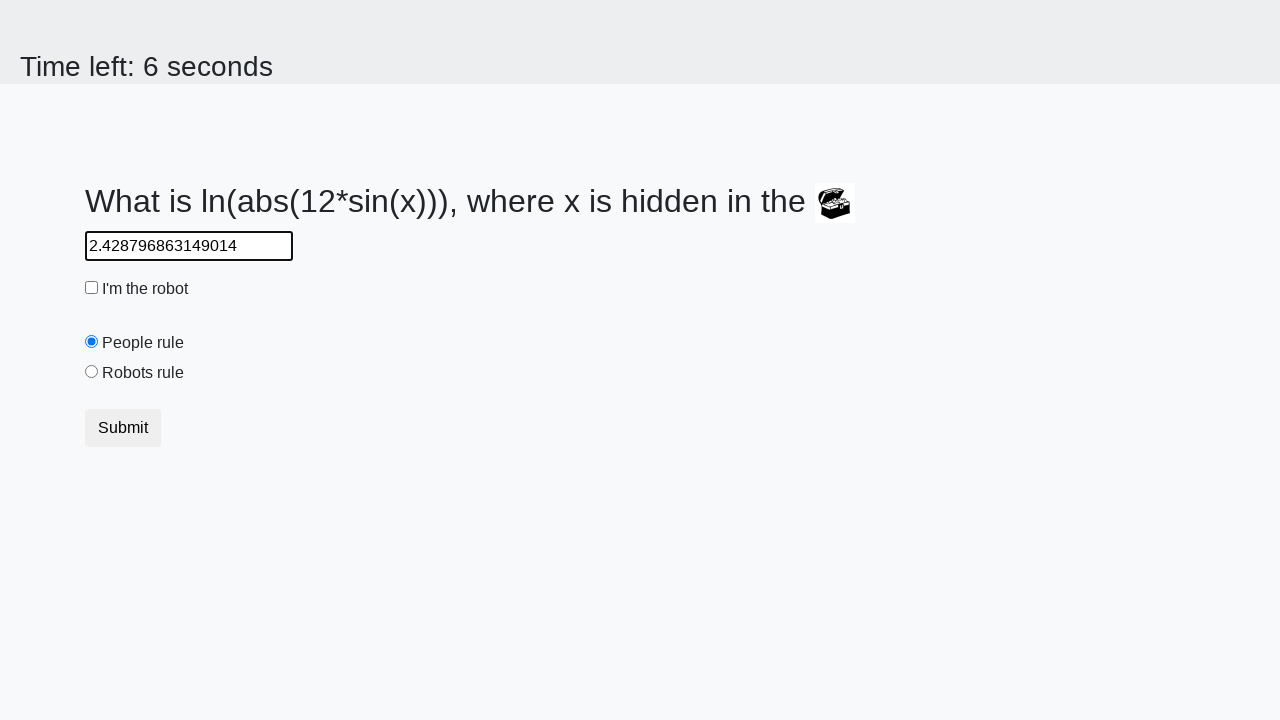

Checked the robot checkbox at (92, 288) on #robotCheckbox
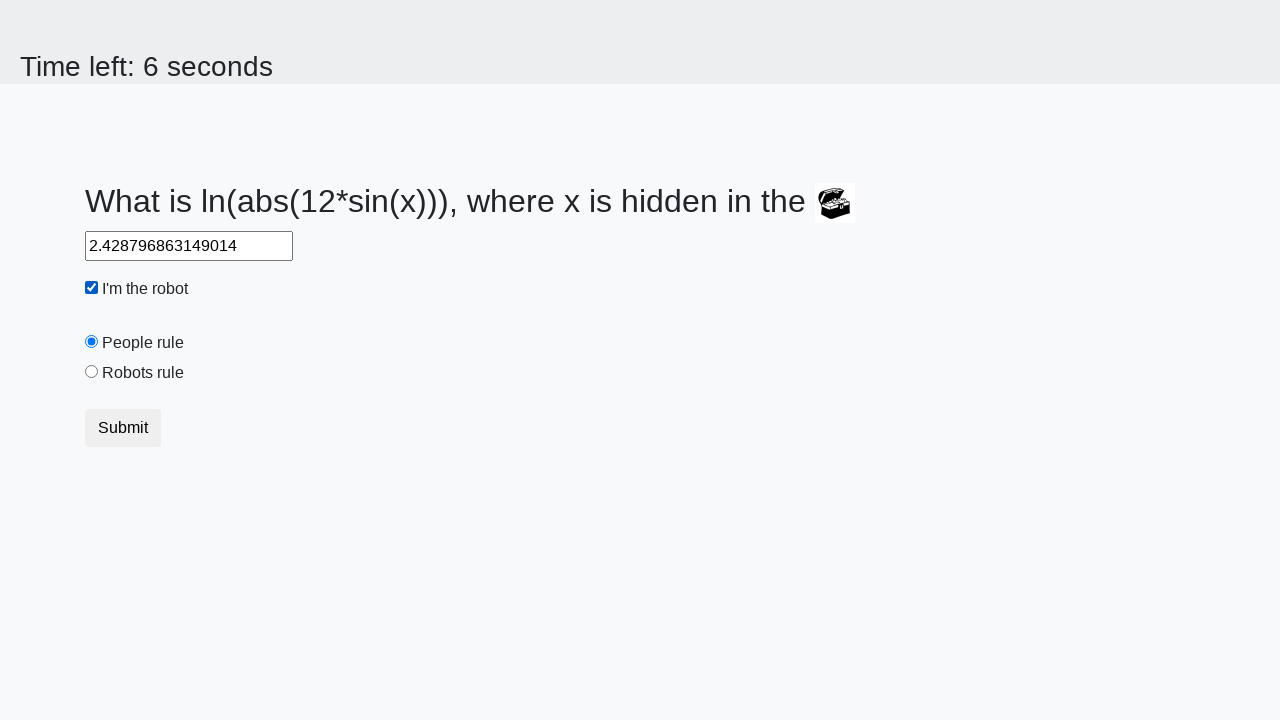

Selected the robots rule radio button at (92, 372) on #robotsRule
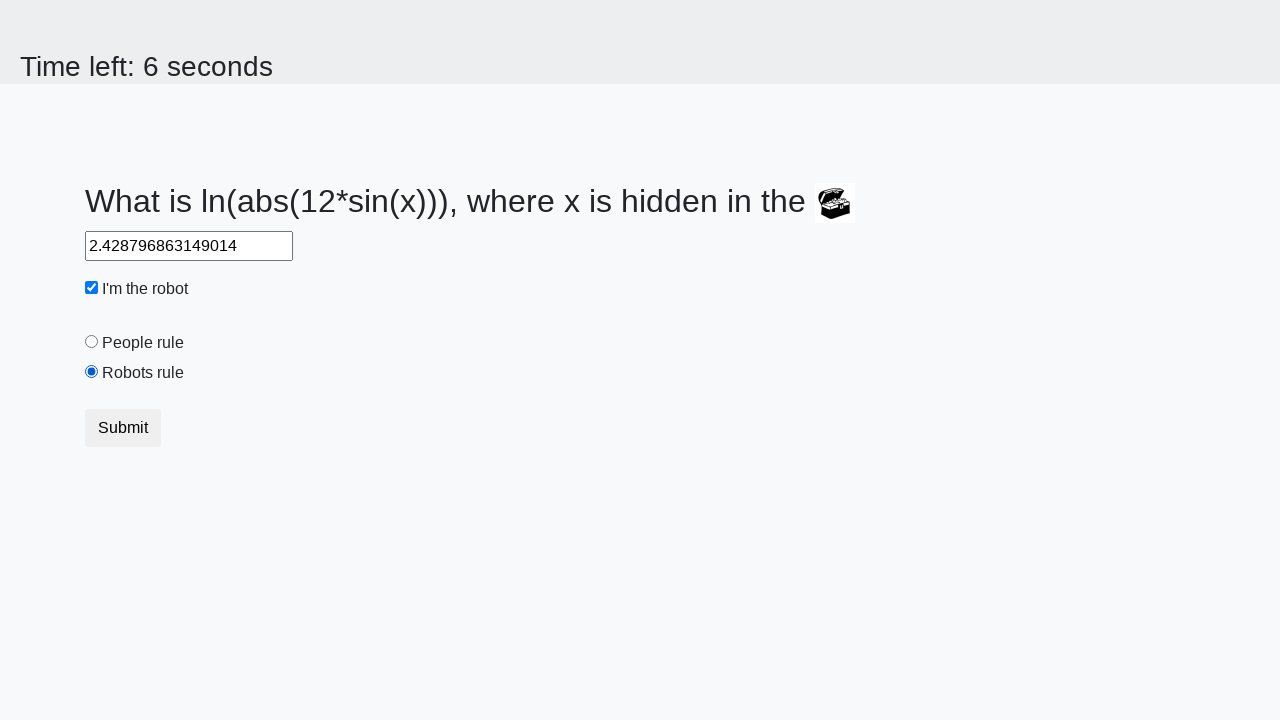

Clicked submit button to complete form submission at (123, 428) on button.btn
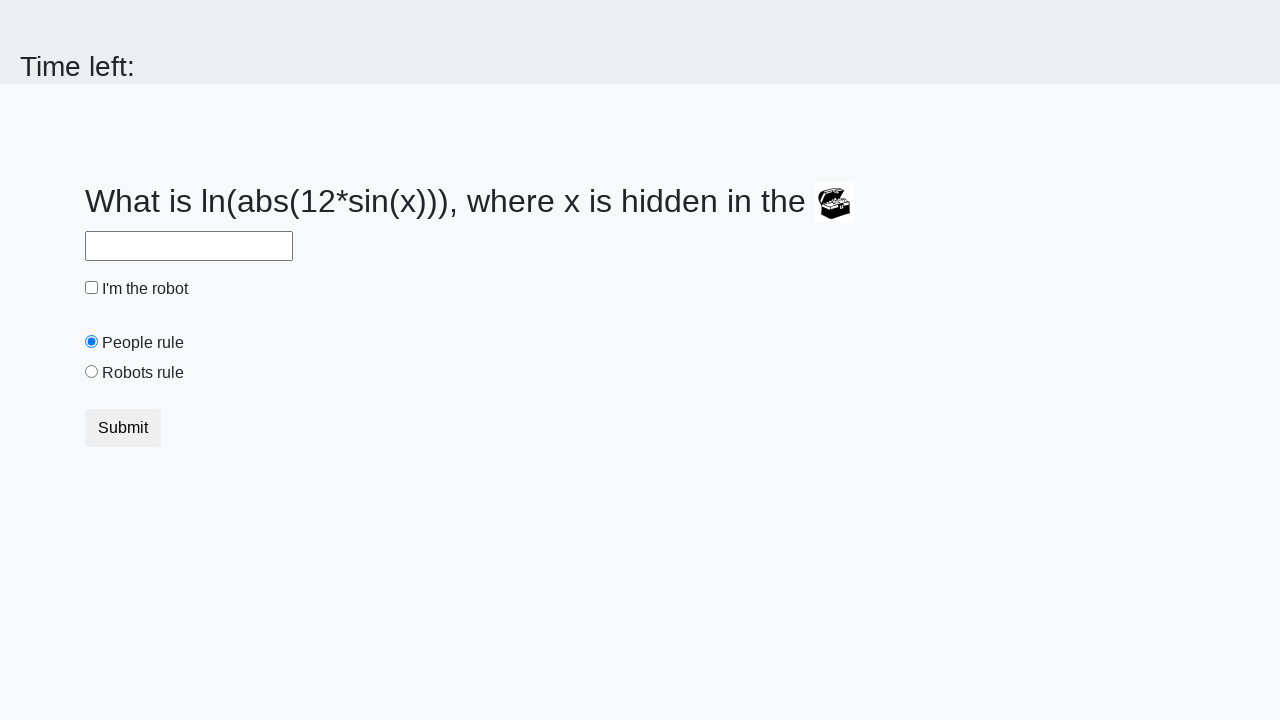

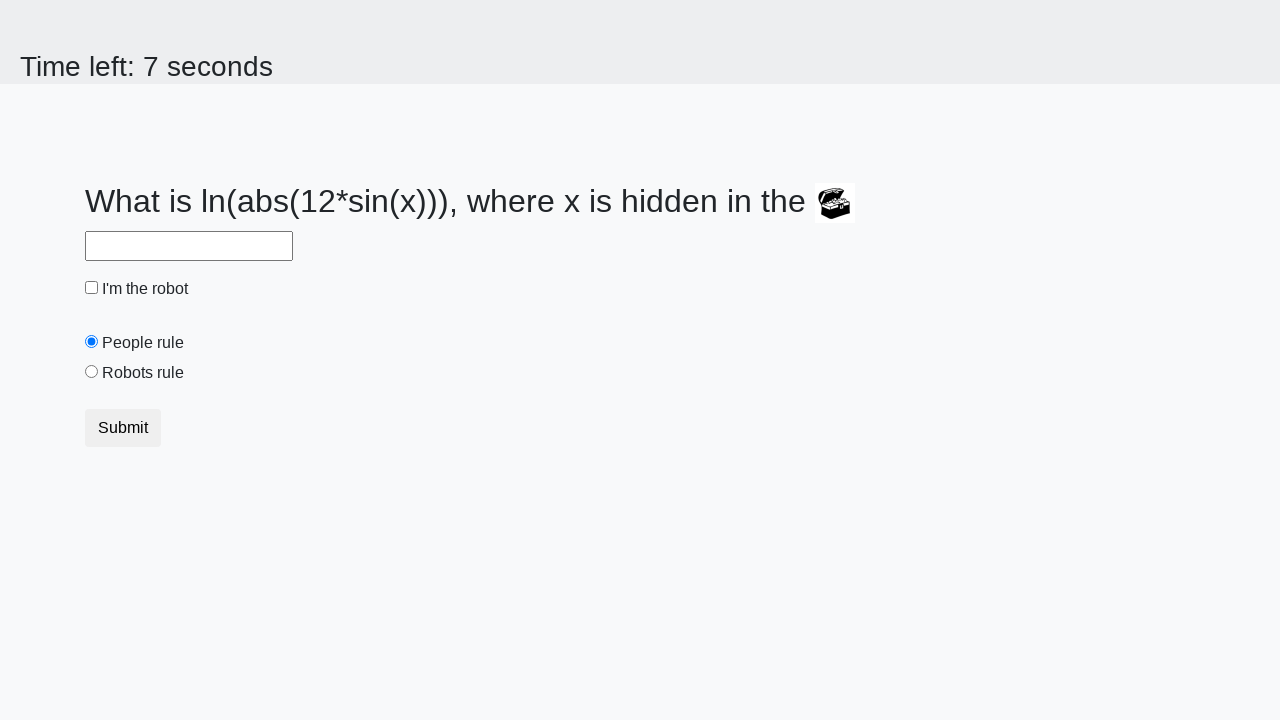